Navigates to a test automation practice website and verifies that anchor links are present on the page

Starting URL: https://testautomationpractice.blogspot.com/

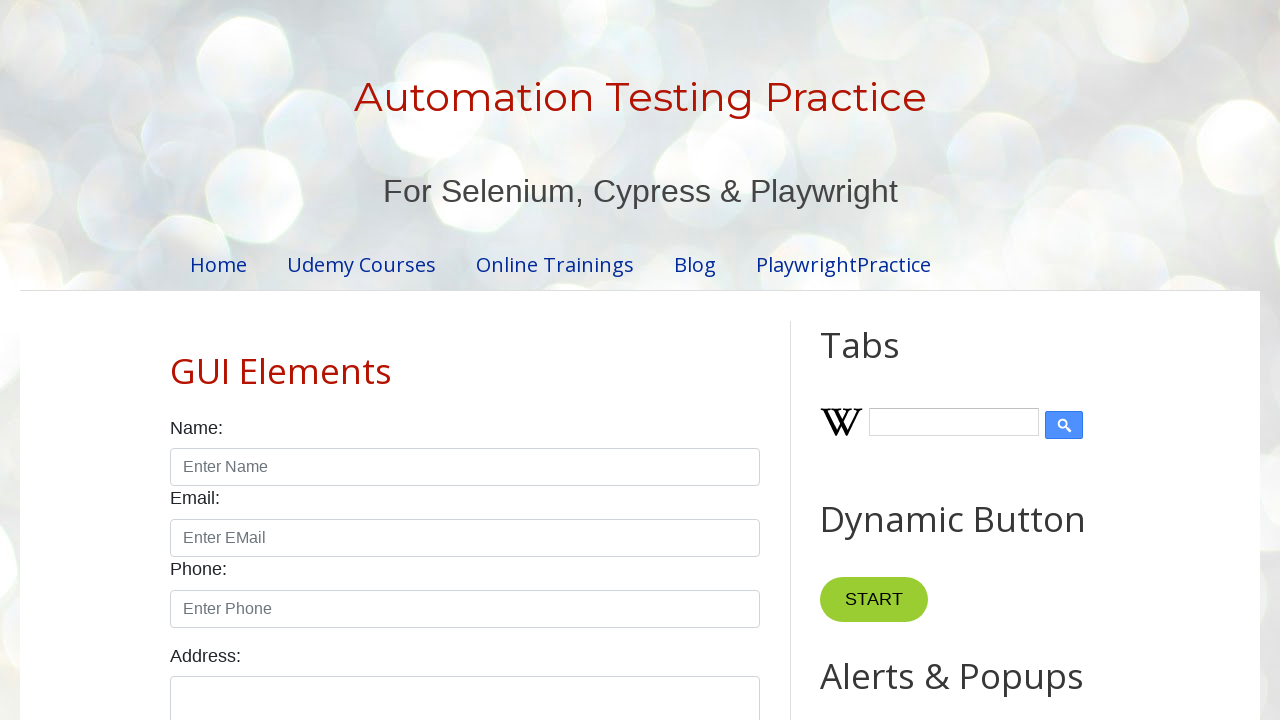

Set viewport size to 1920x1080
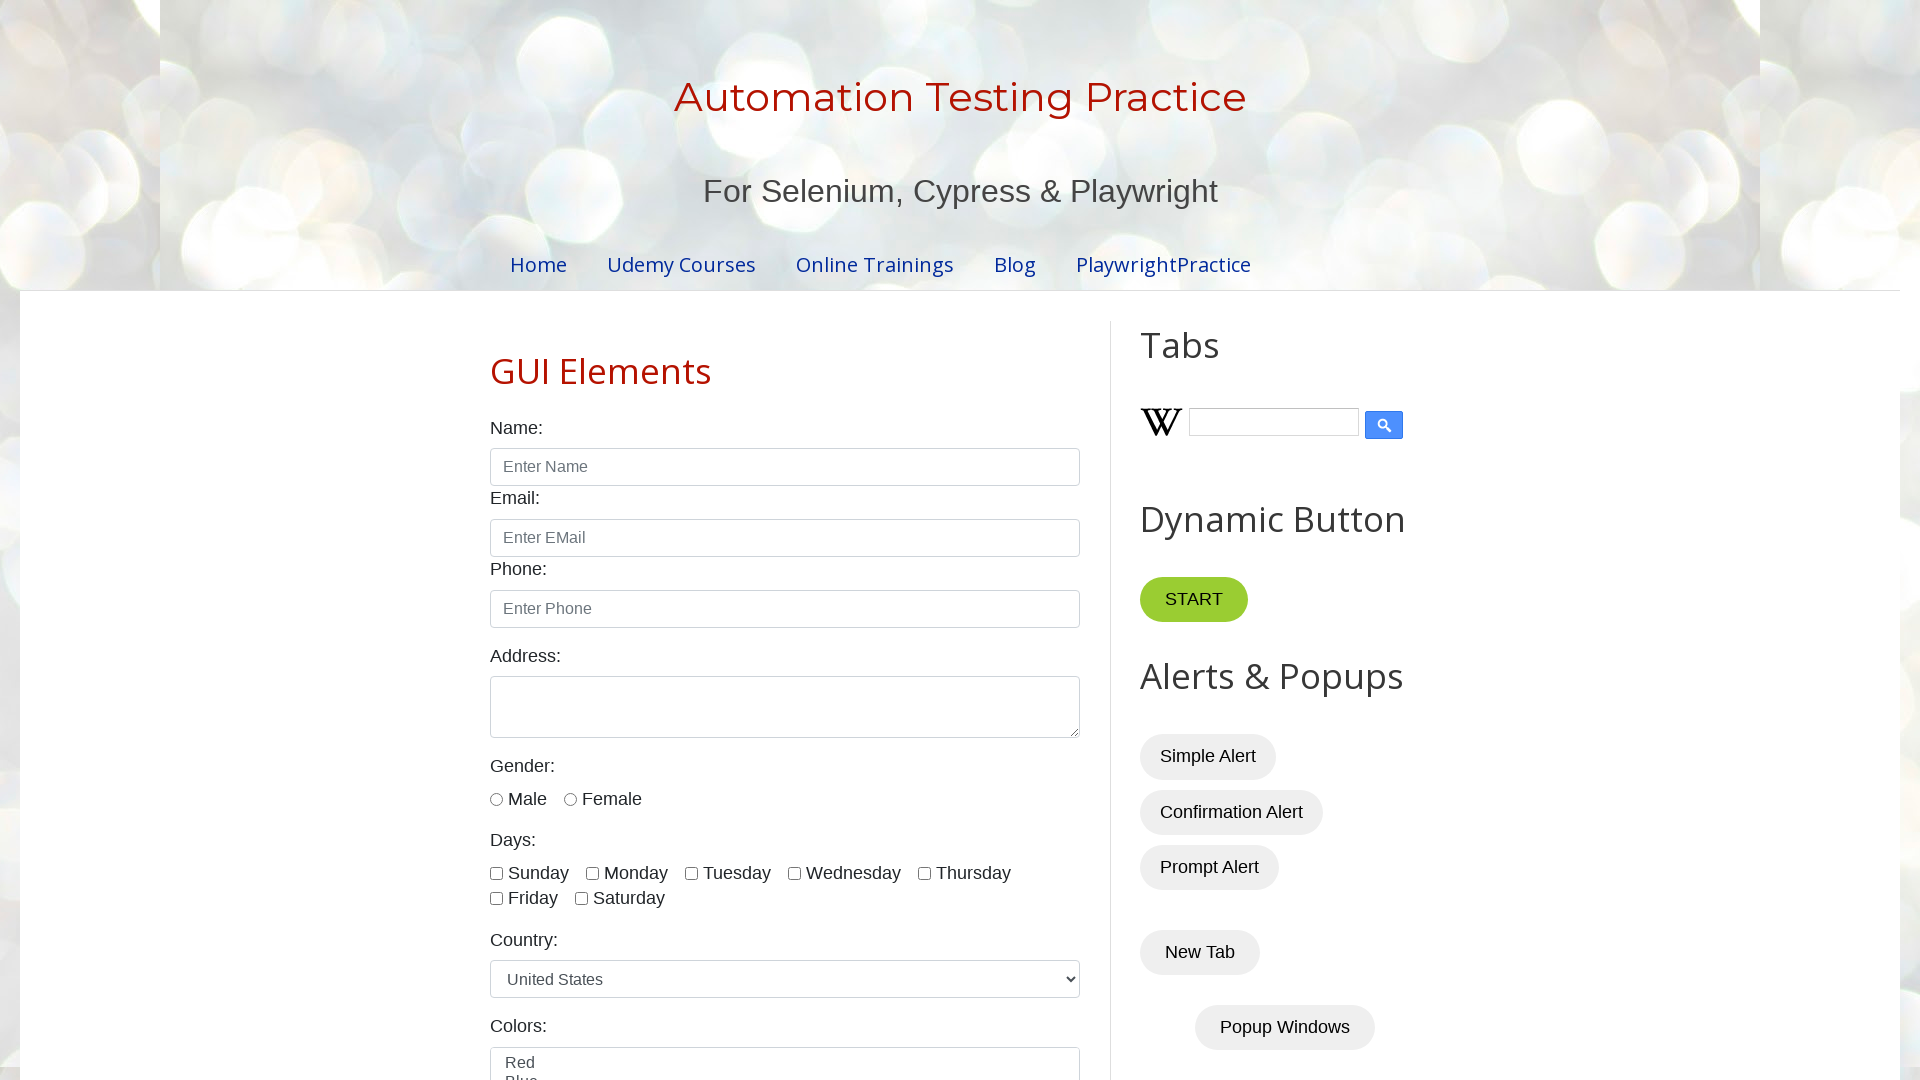

Waited for anchor links to be present on the page
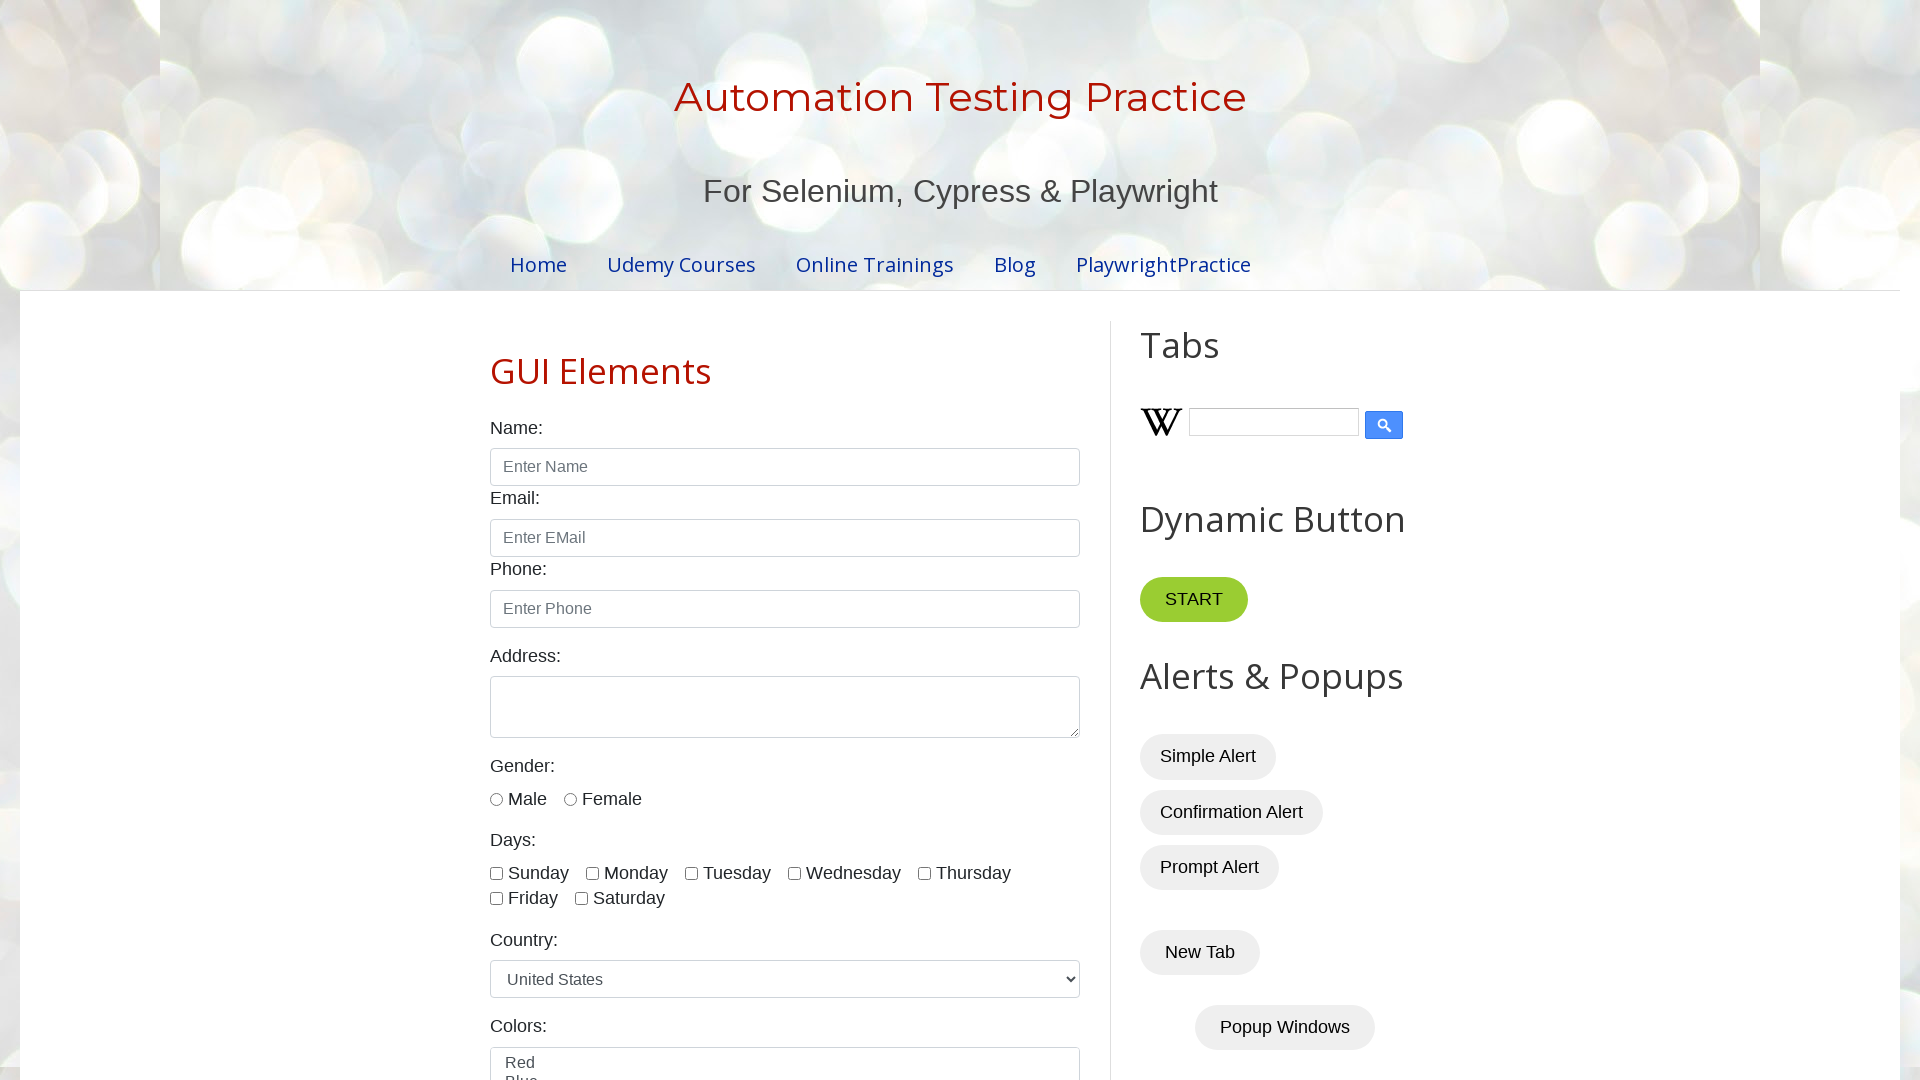

Retrieved all anchor links from the page
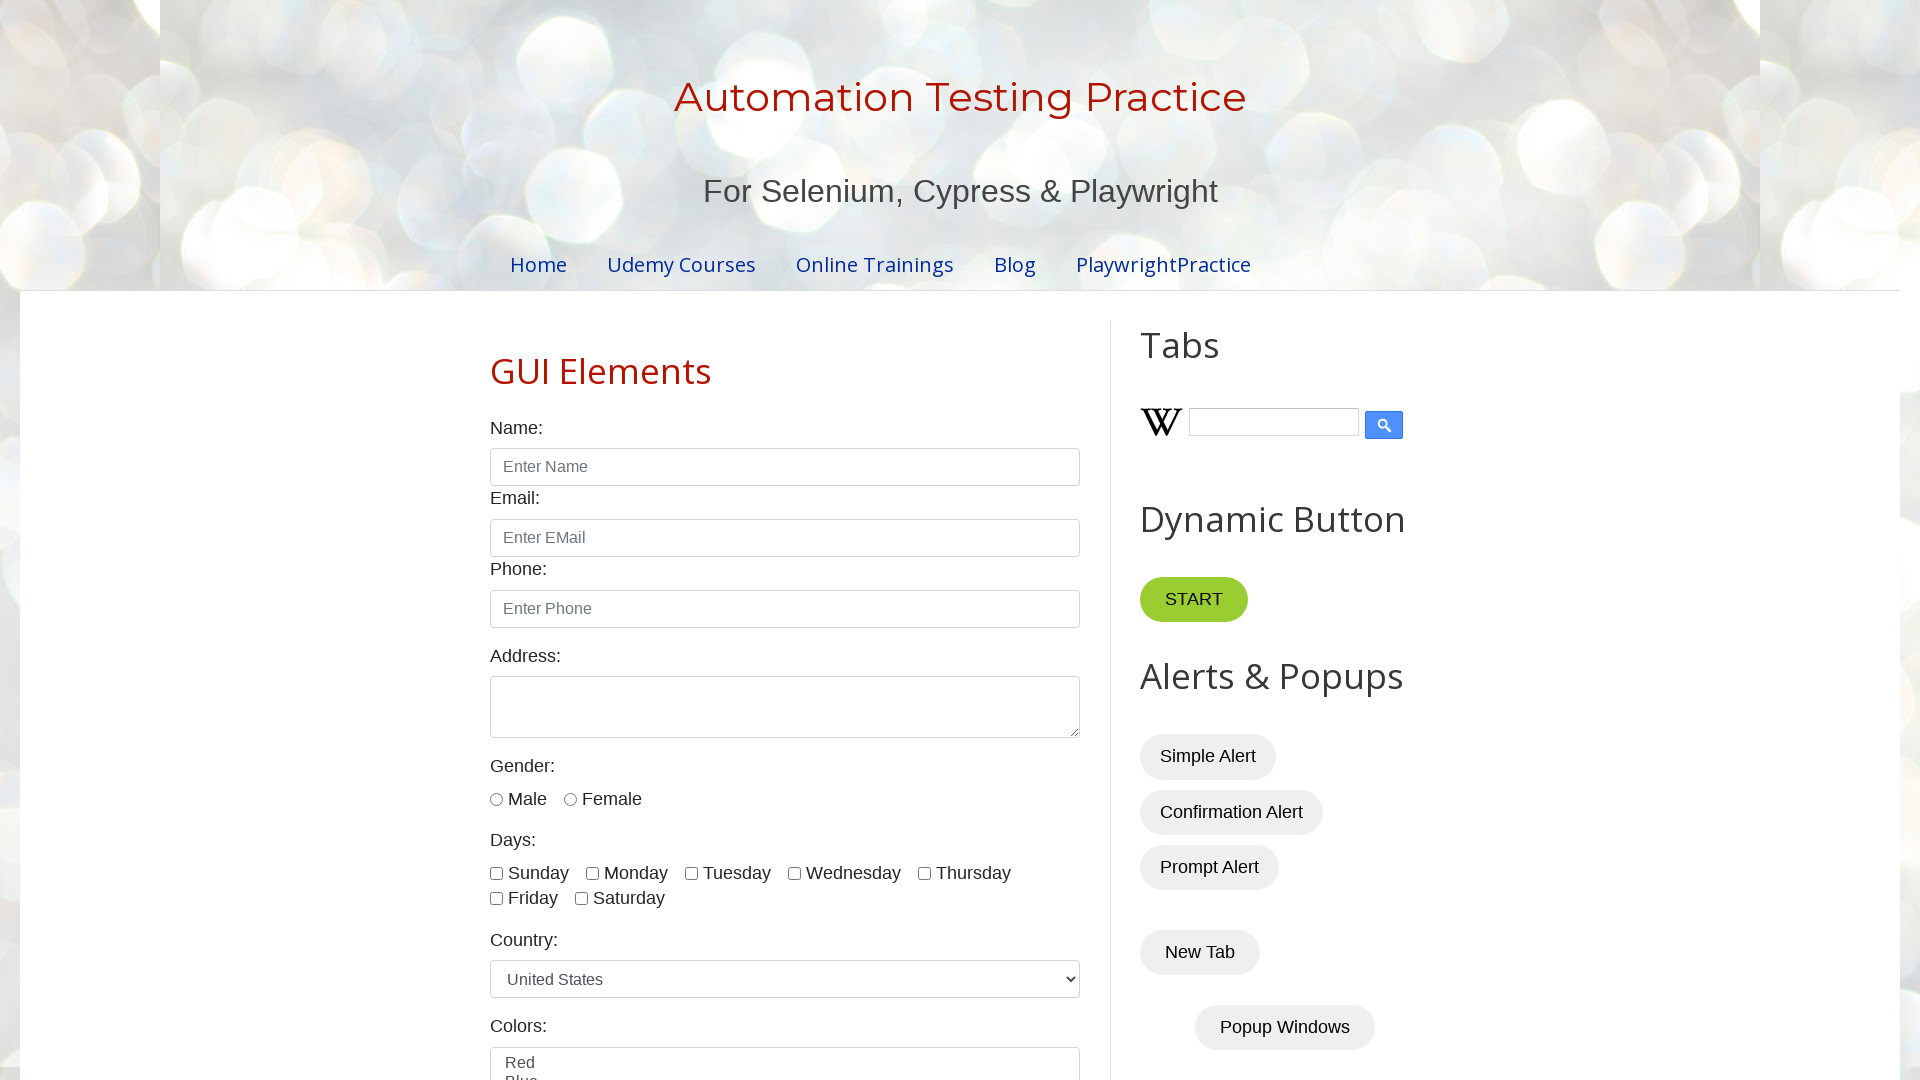

Verified that 34 anchor links are present on the page
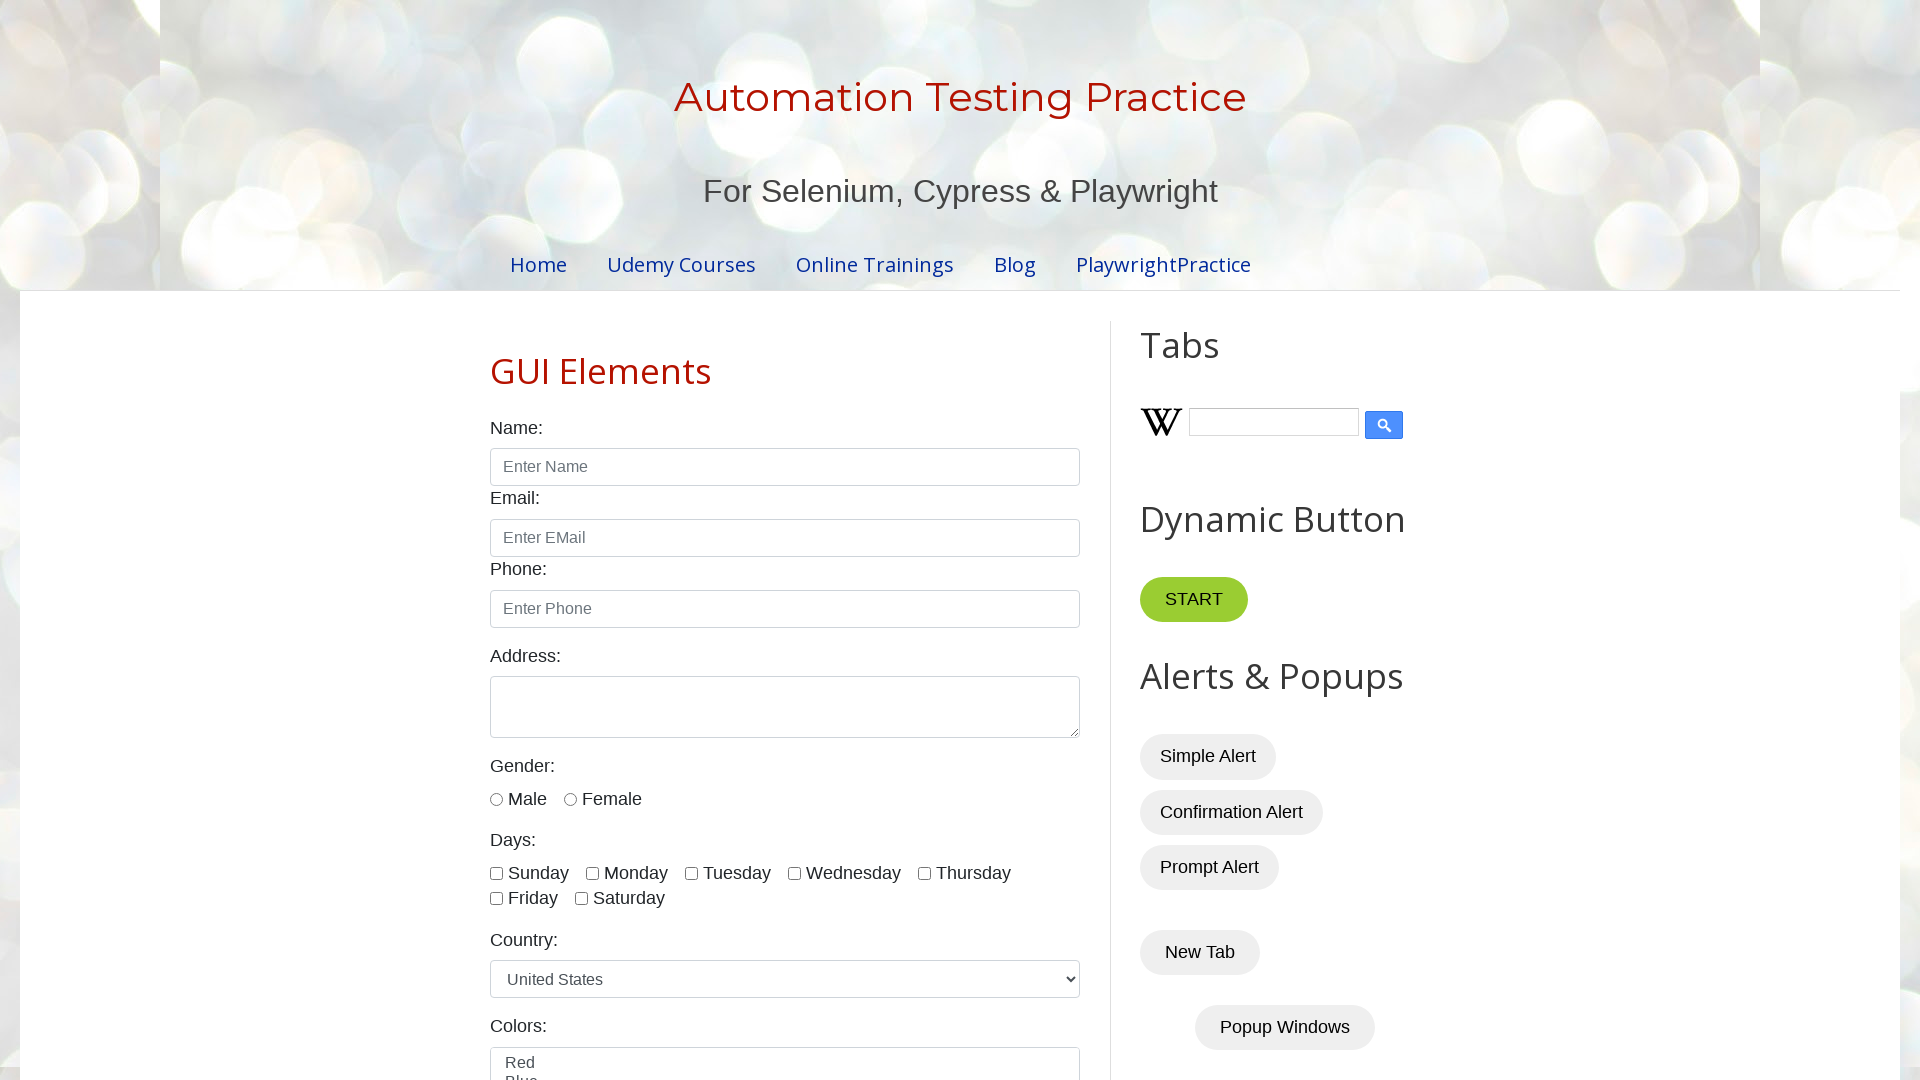

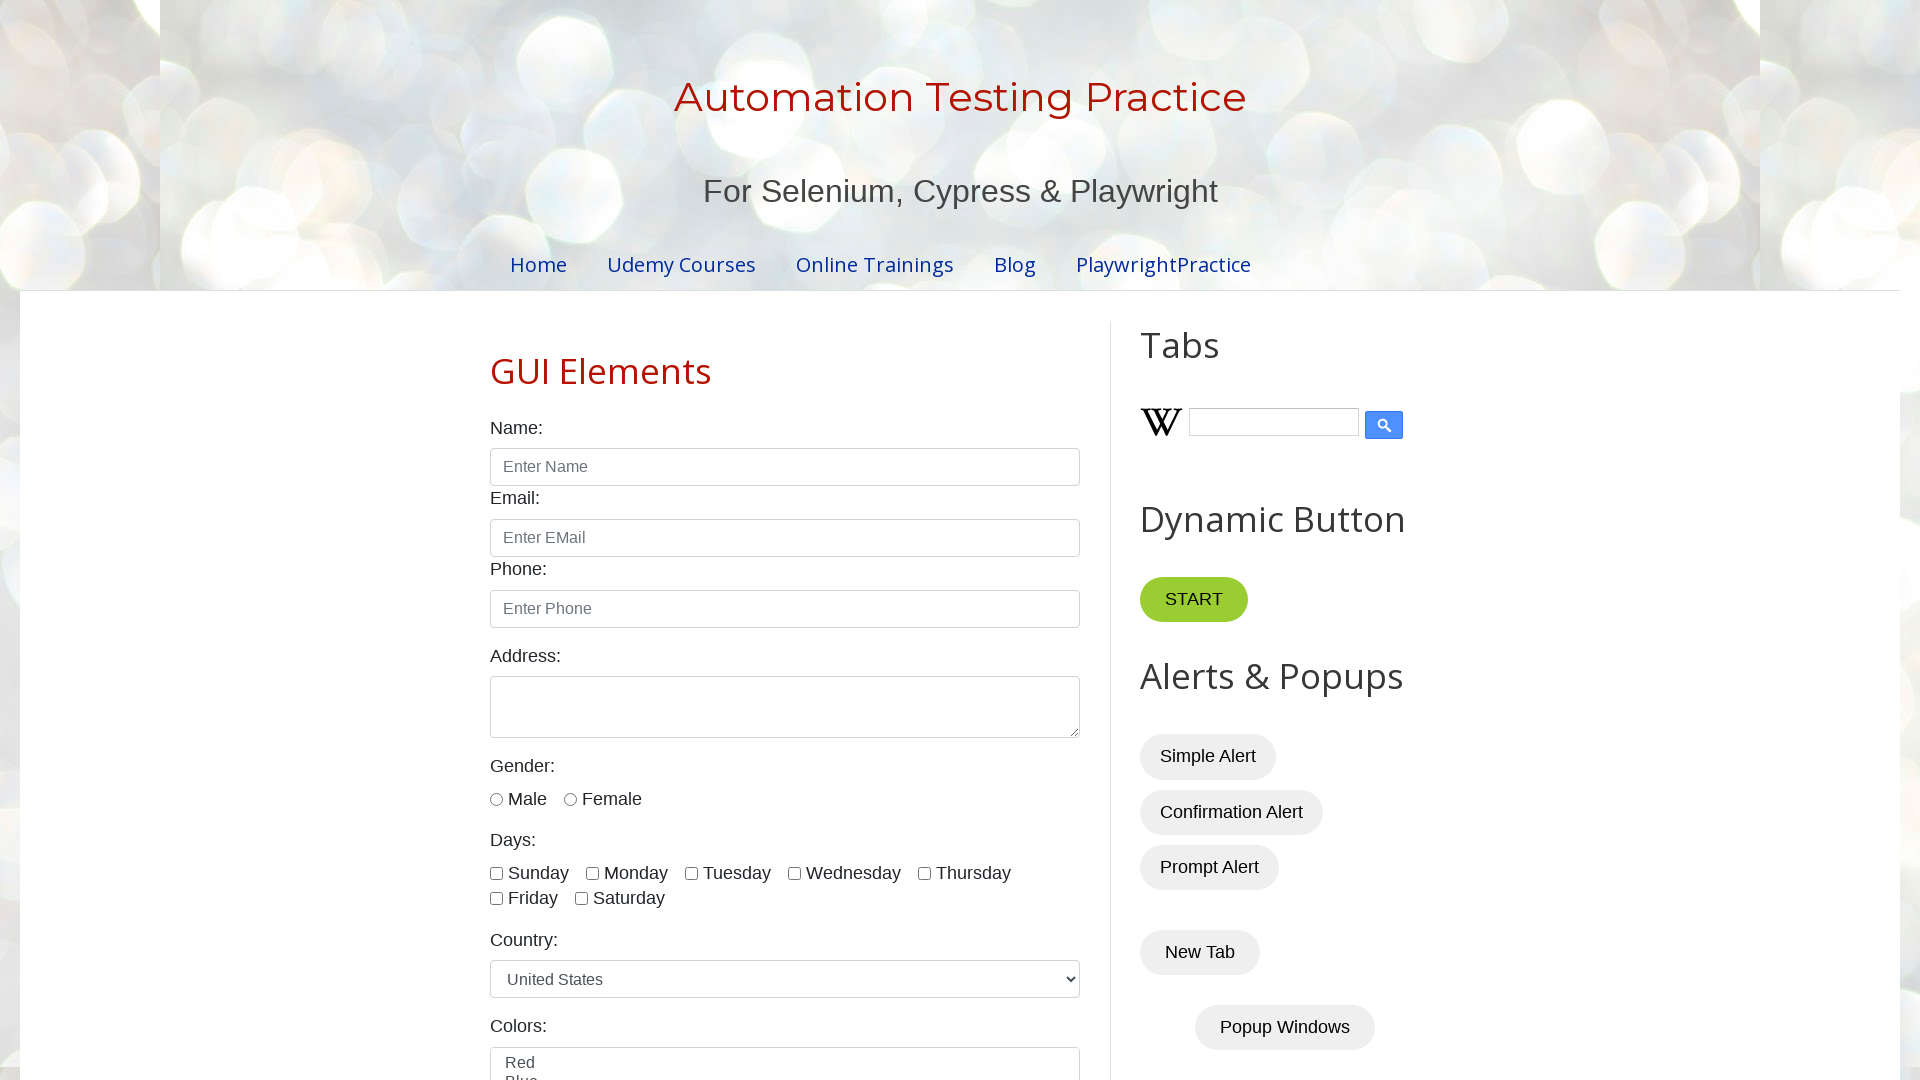